Tests form filling functionality on W3Schools HTML forms page by entering first name and last name values and clicking the submit button

Starting URL: https://www.w3schools.com/html/html_forms.asp

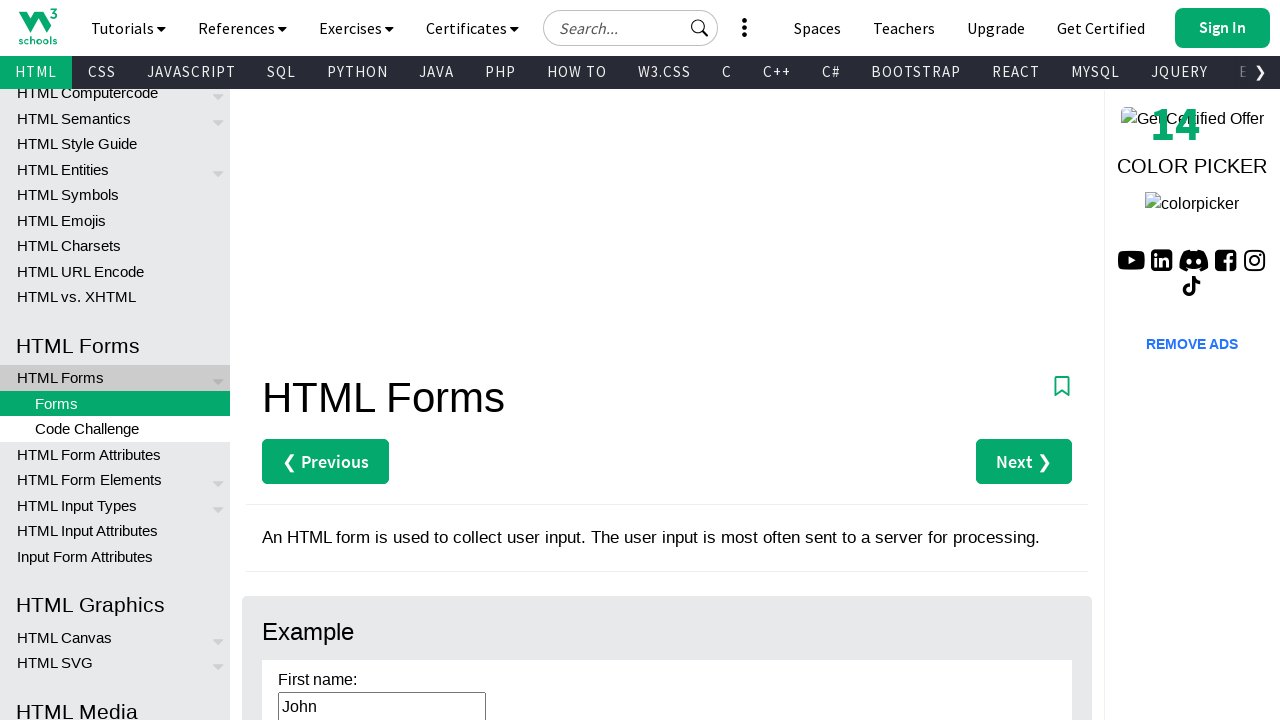

Filled first name field with 'Иван' on input[name="firstname"]
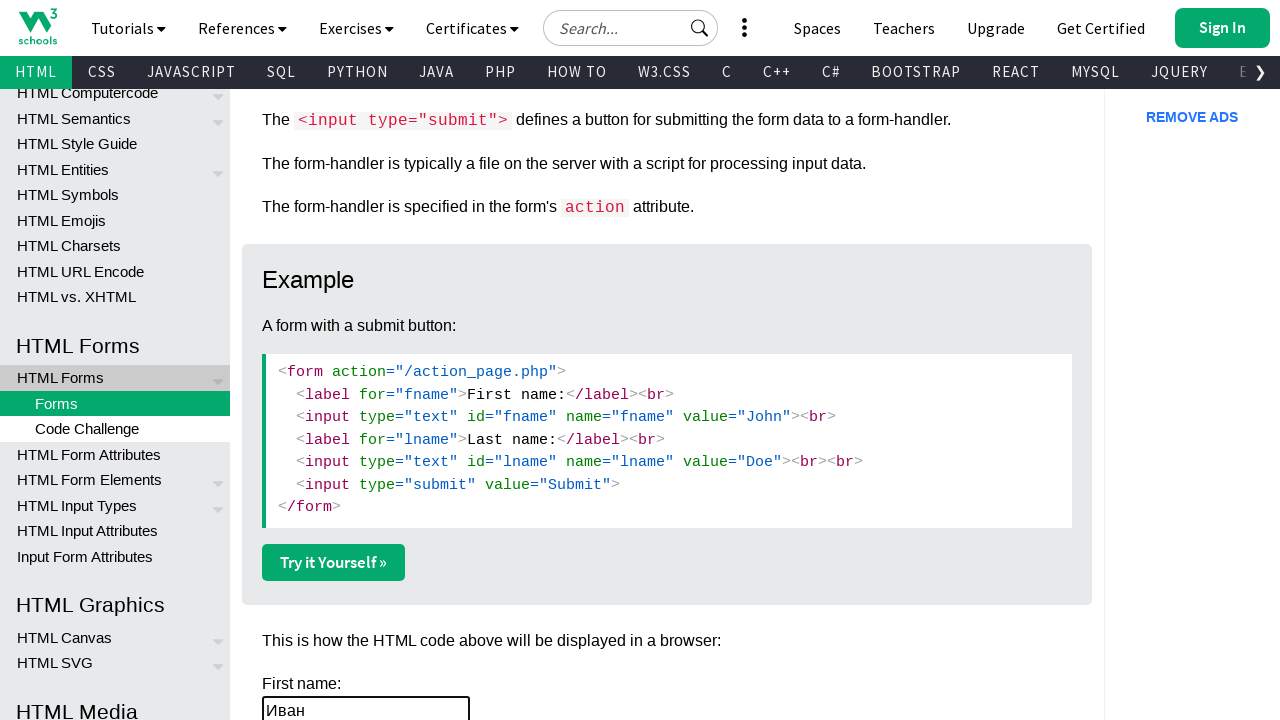

Filled last name field with 'Иванов' on input[name="lastname"]
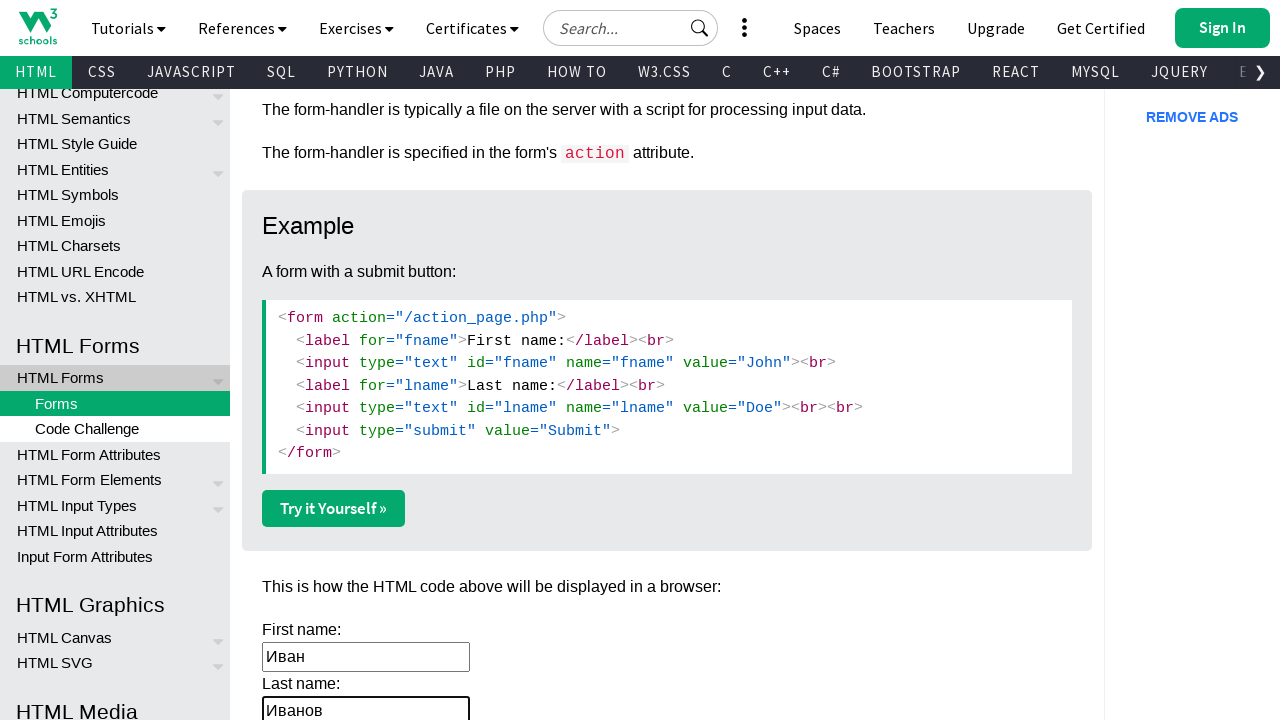

Clicked the Submit button at (311, 360) on input[type="submit"]
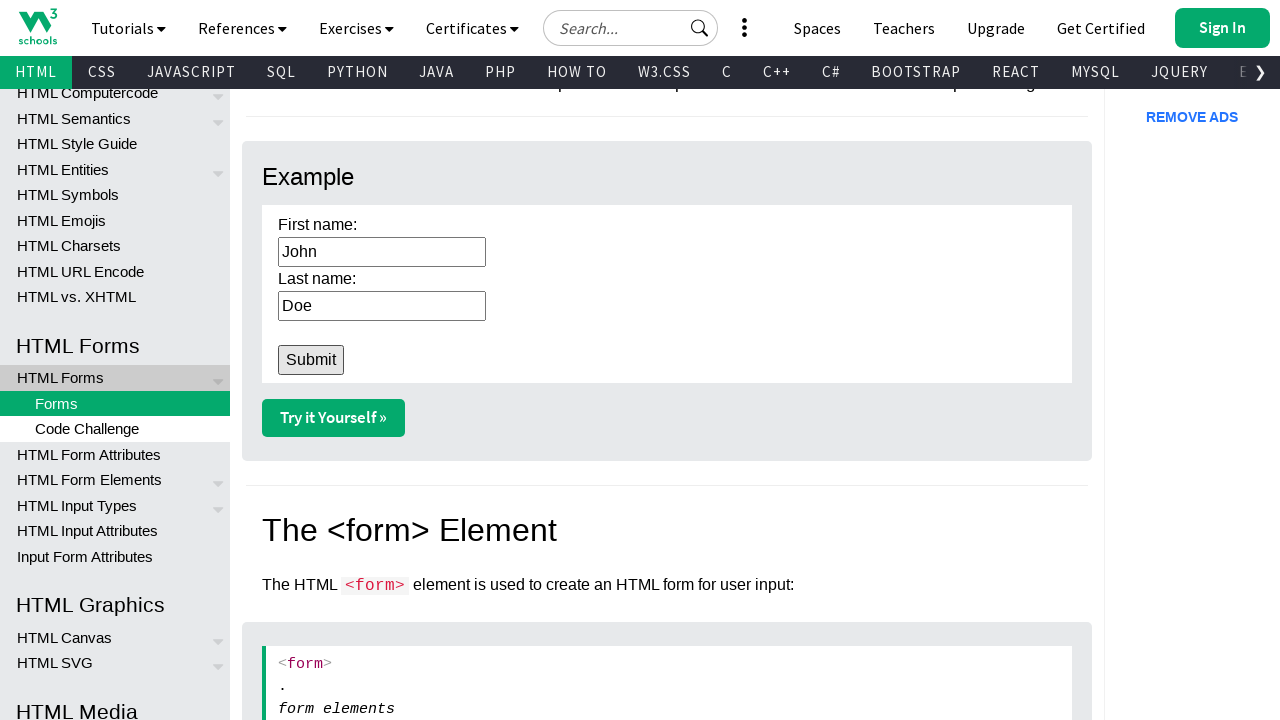

Verified first name field contains 'Иван'
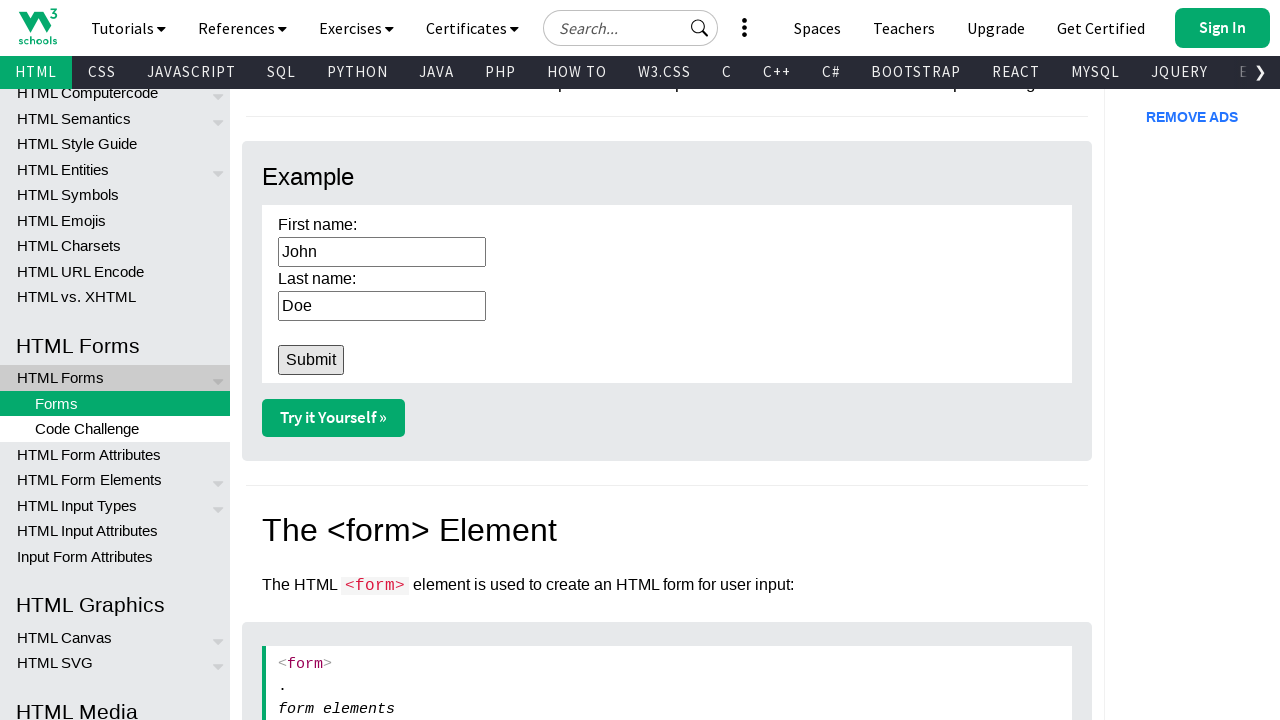

Verified last name field contains 'Иванов'
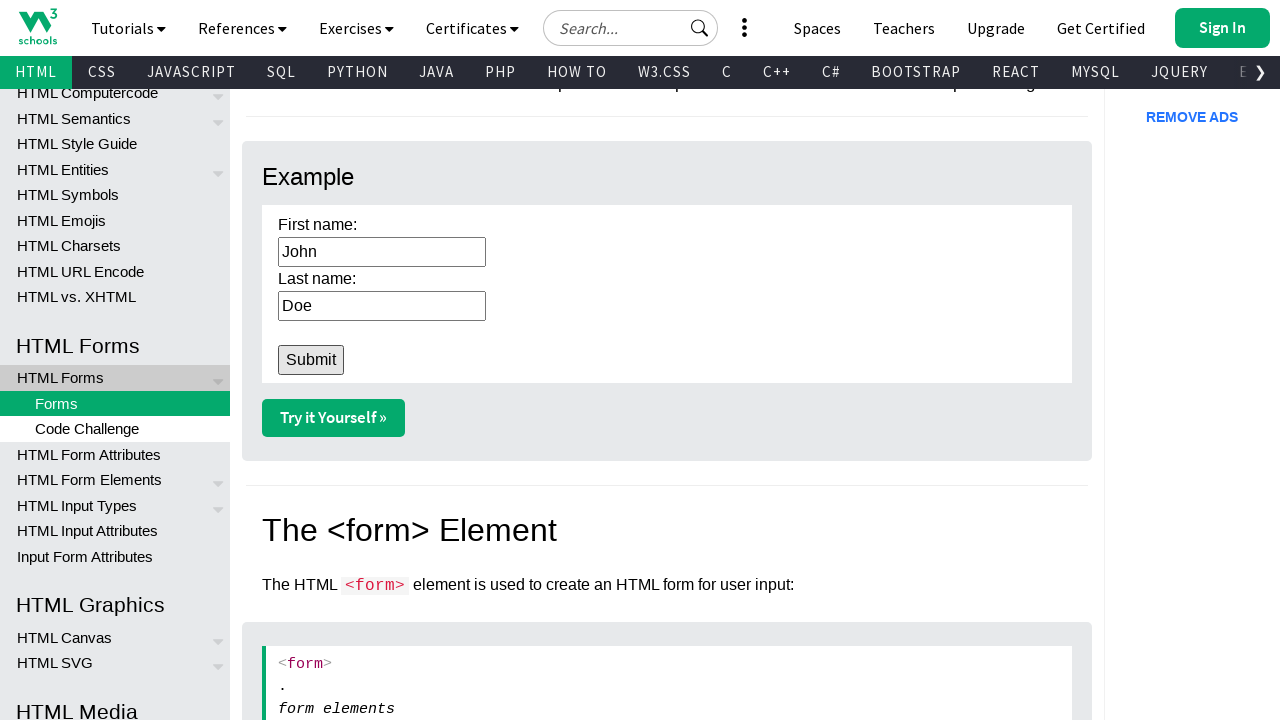

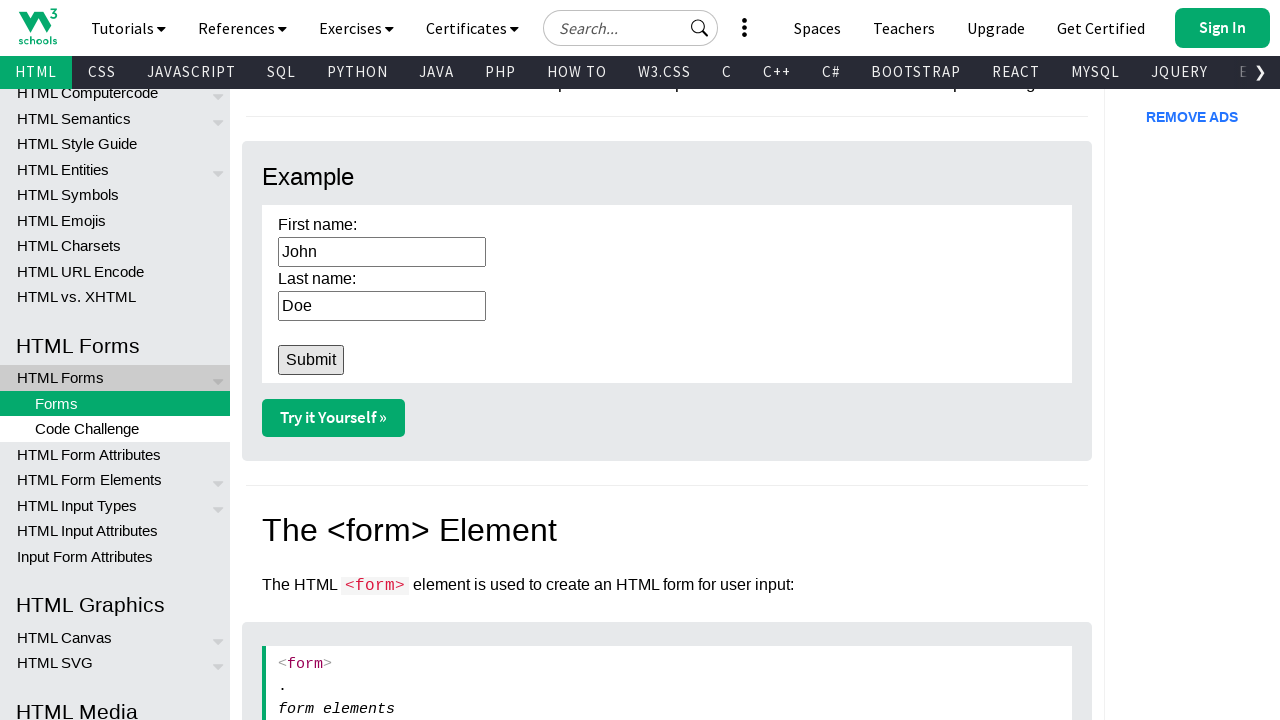